Hovers over a navigation menu item to demonstrate mouse hover action

Starting URL: https://anhtester.com/

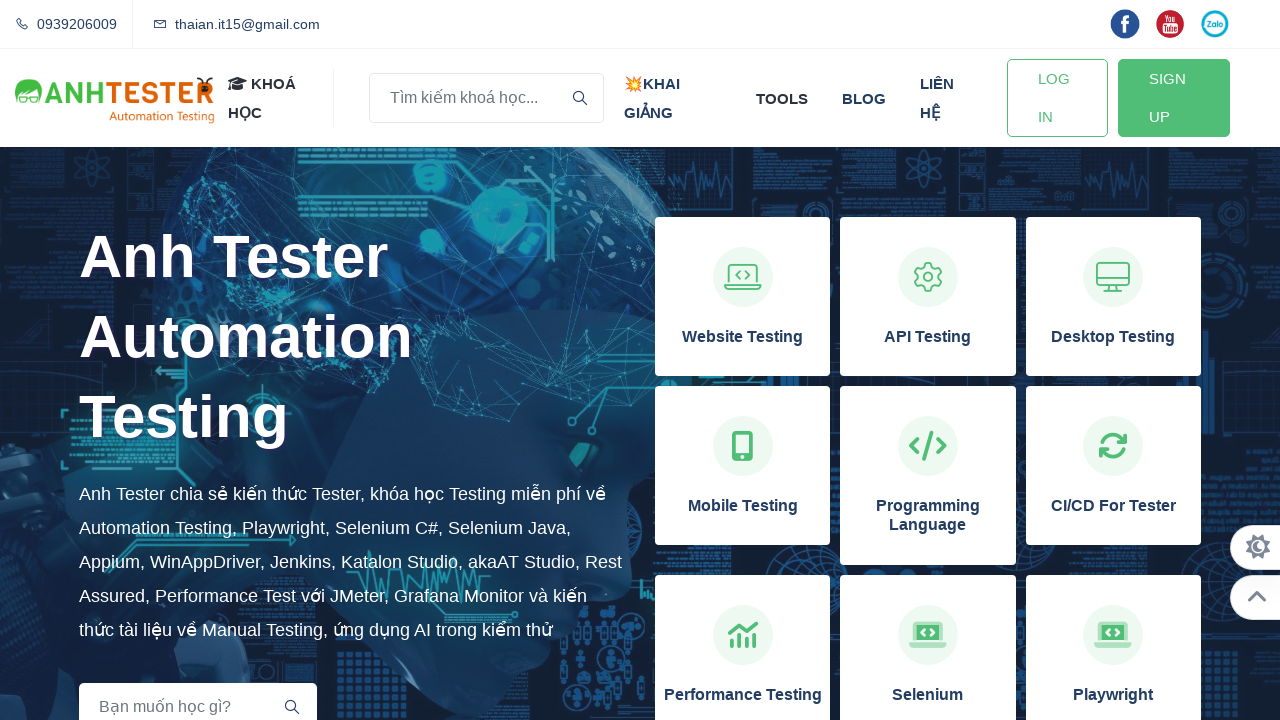

Navigated to https://anhtester.com/
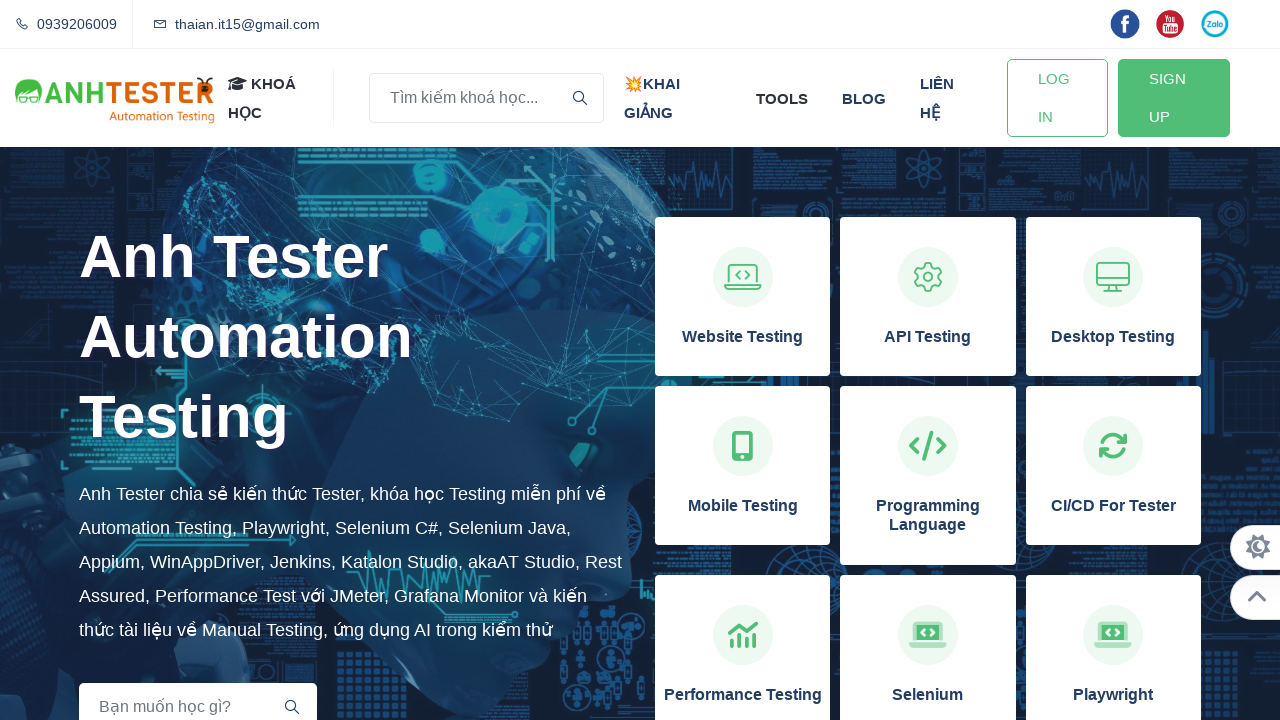

Hovered over 'Tất Cả Khóa Học' (All Courses) navigation menu item at (640, 700) on a:has-text('Tất Cả Khóa Học')
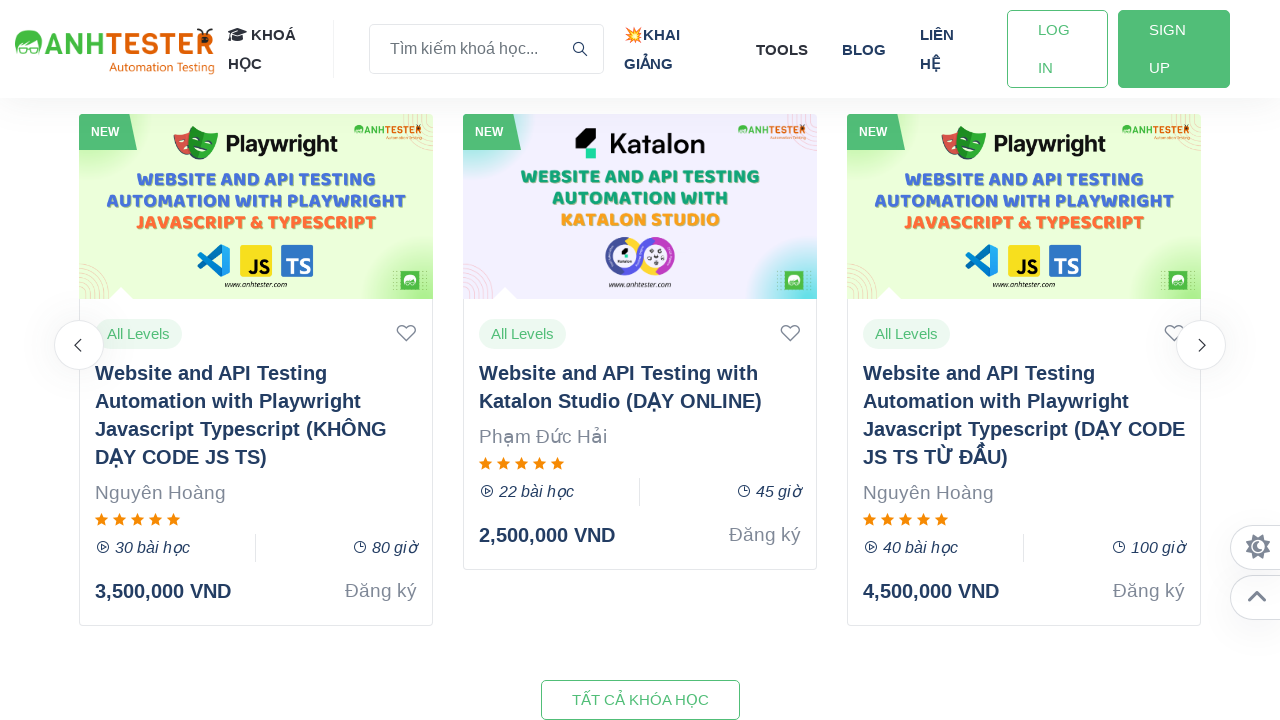

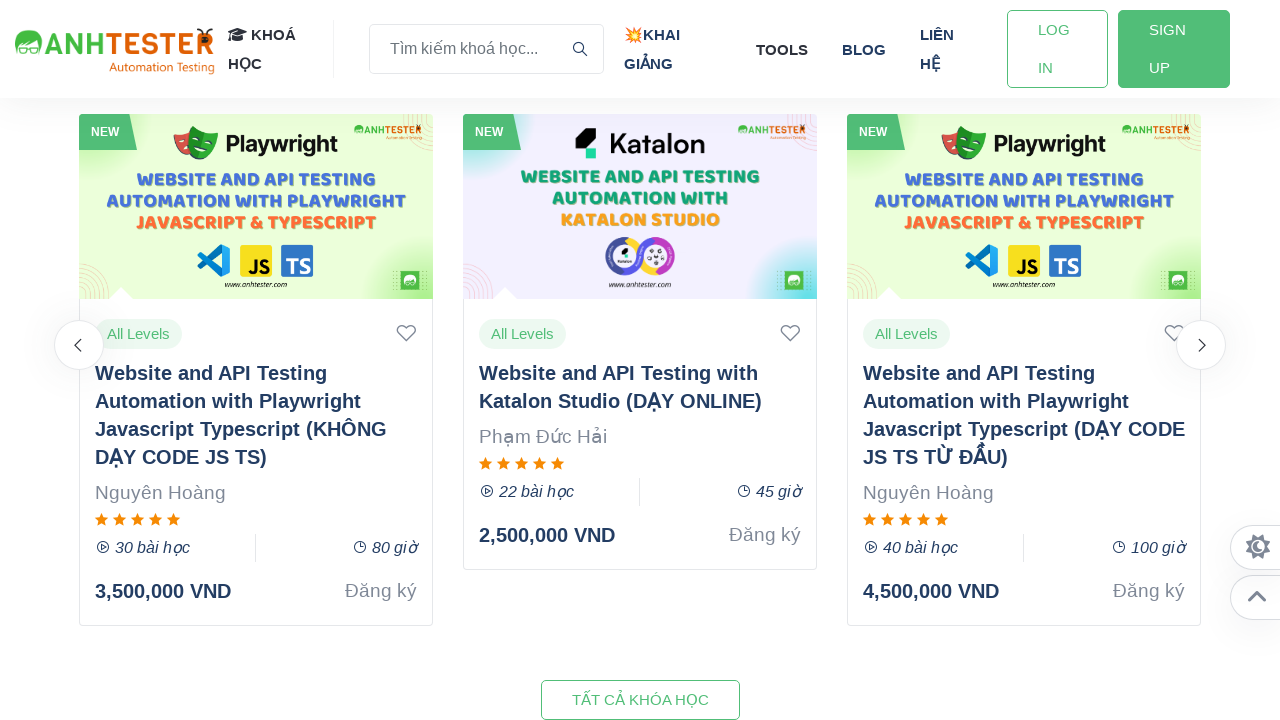